Tests clicking on the goalkeeper picture and verifying navigation to the goalkeeper gloves page

Starting URL: https://soccerzone.com/

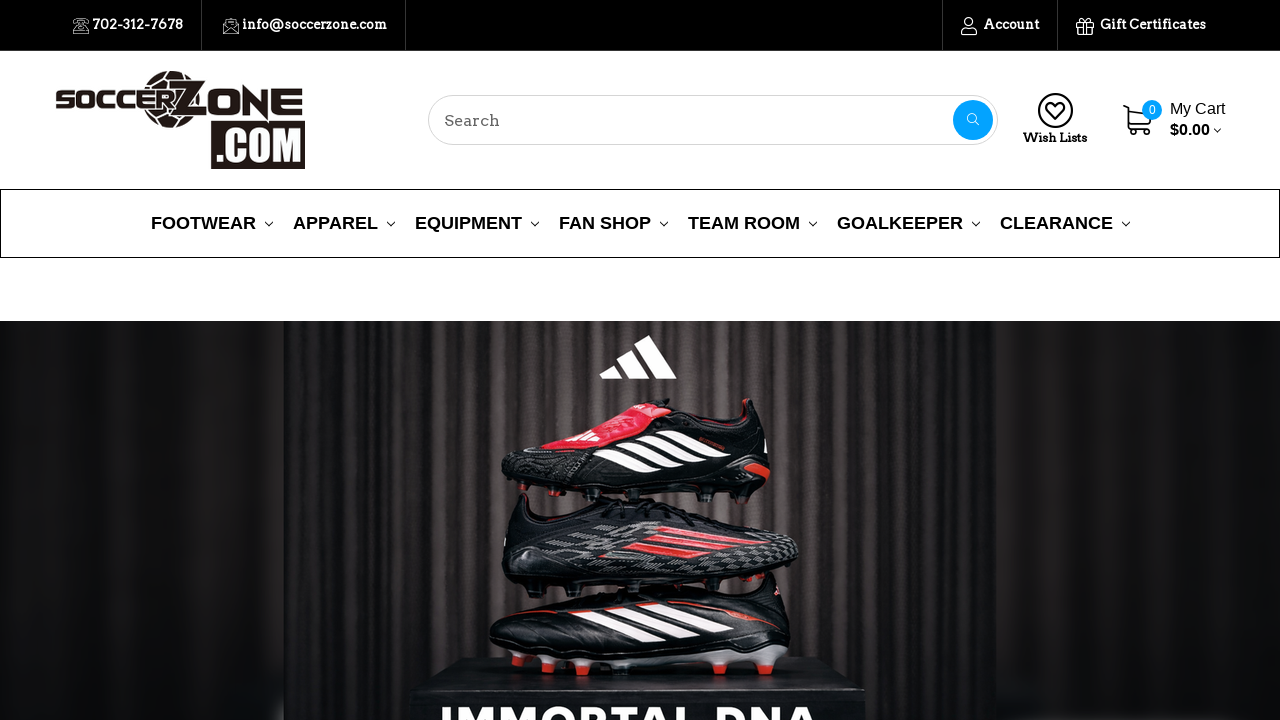

Clicked on goalkeeper picture at (223, 361) on img[src='images/stencil/original/image-manager/keeps.png']
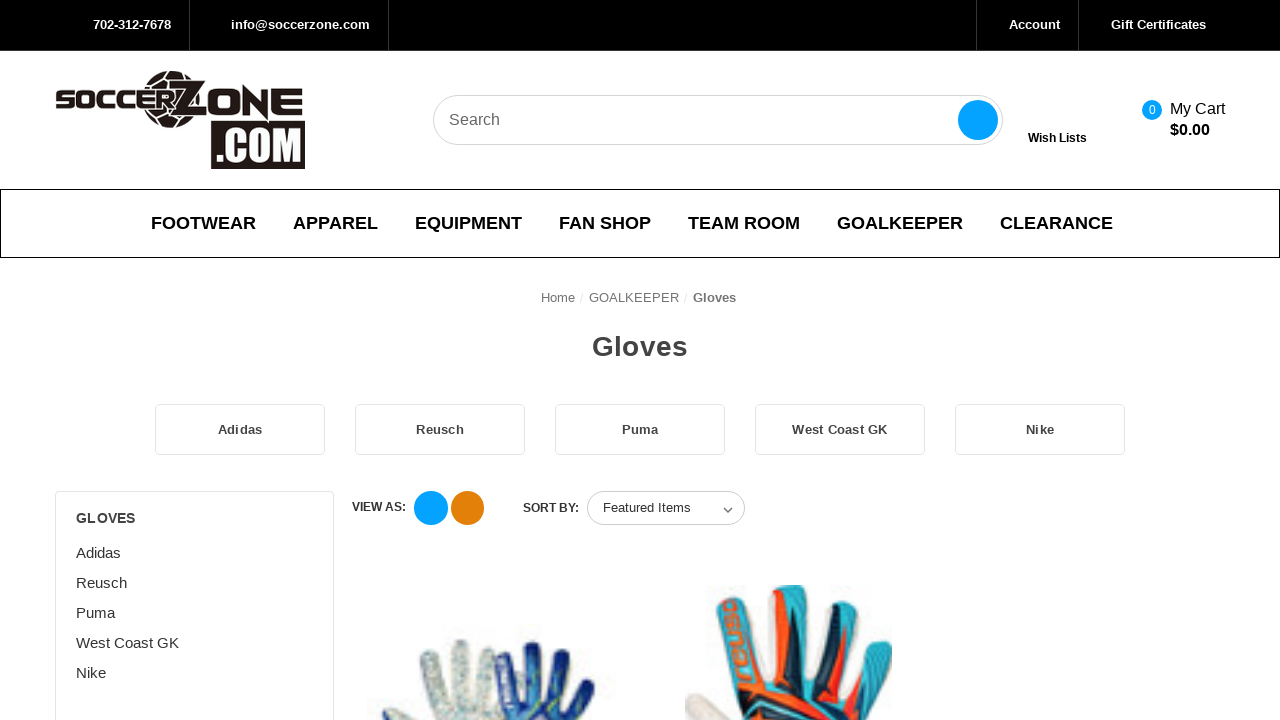

Verified navigation to goalkeeper gloves page
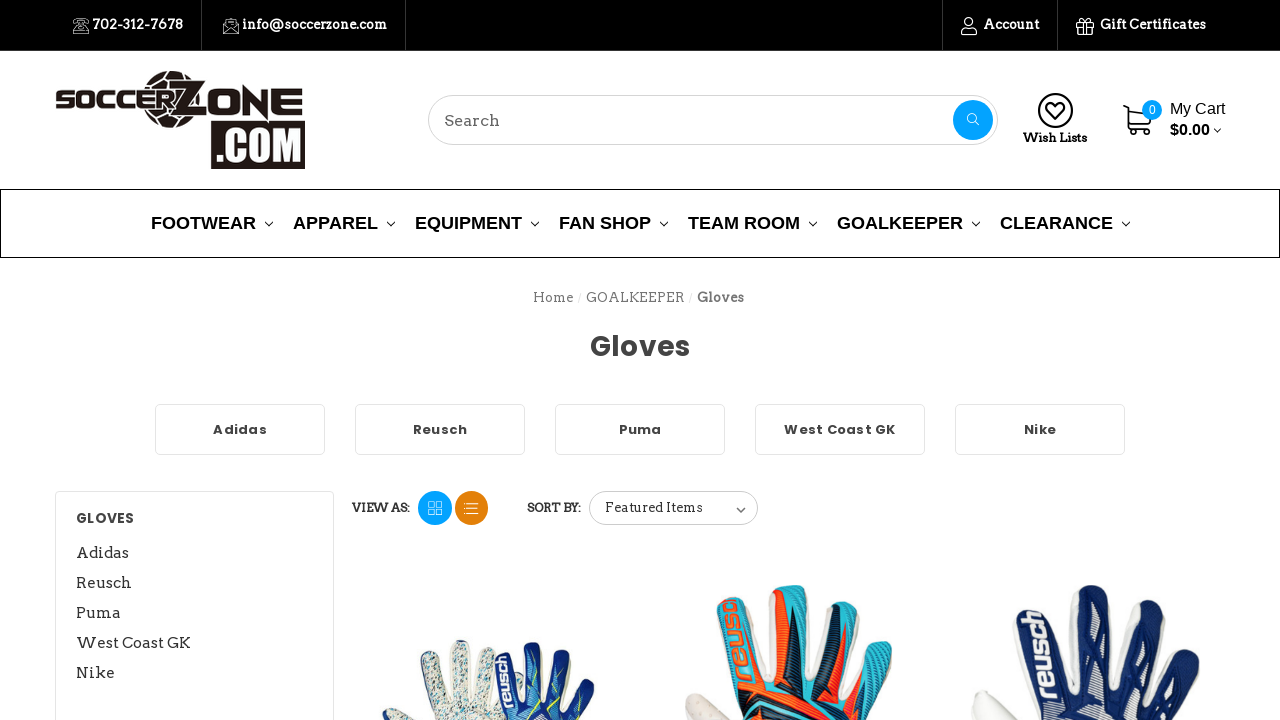

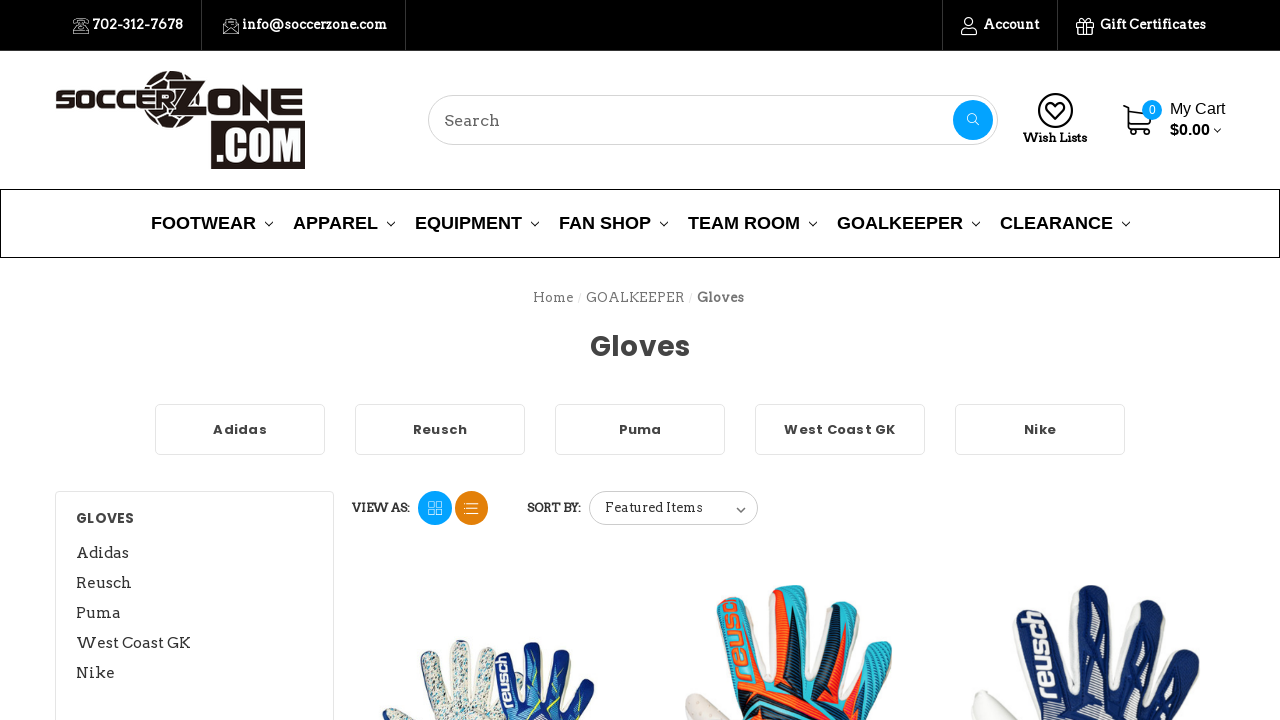